Navigates to a challenges page, scrolls down, and types text into a paragraph field with natural typing simulation

Starting URL: https://cursoautomacao.netlify.app/desafios

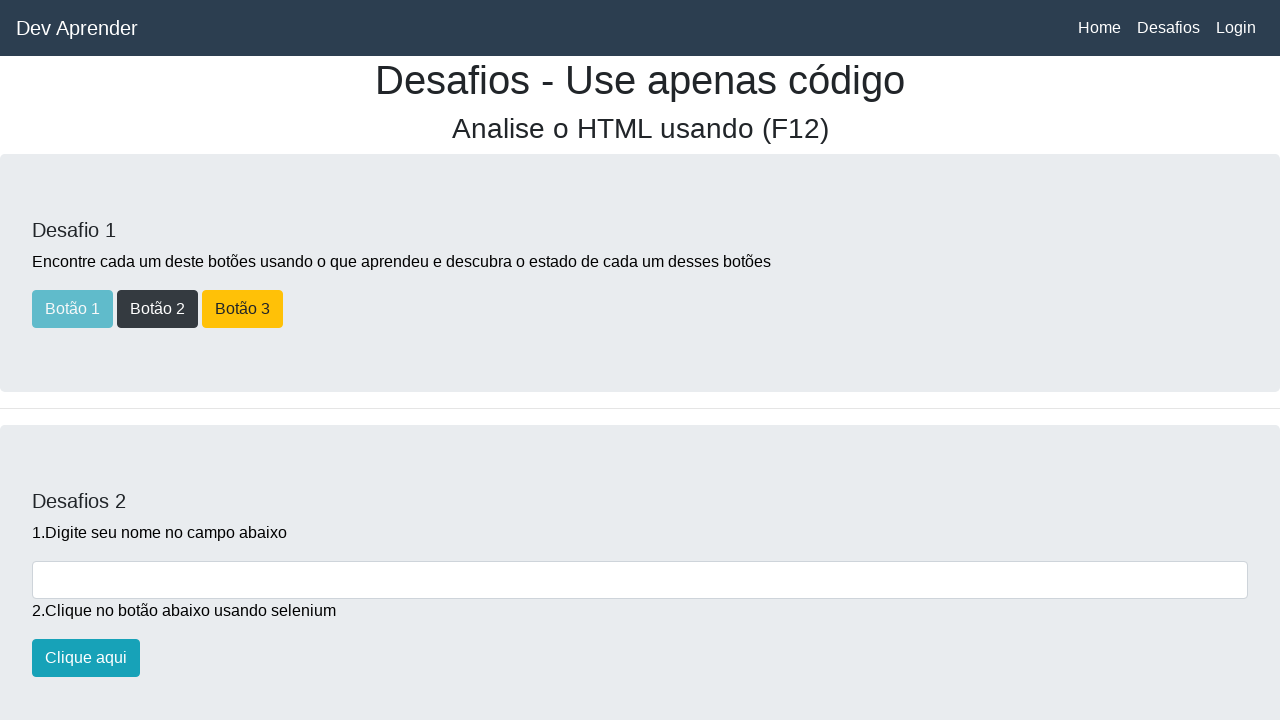

Navigated to challenges page
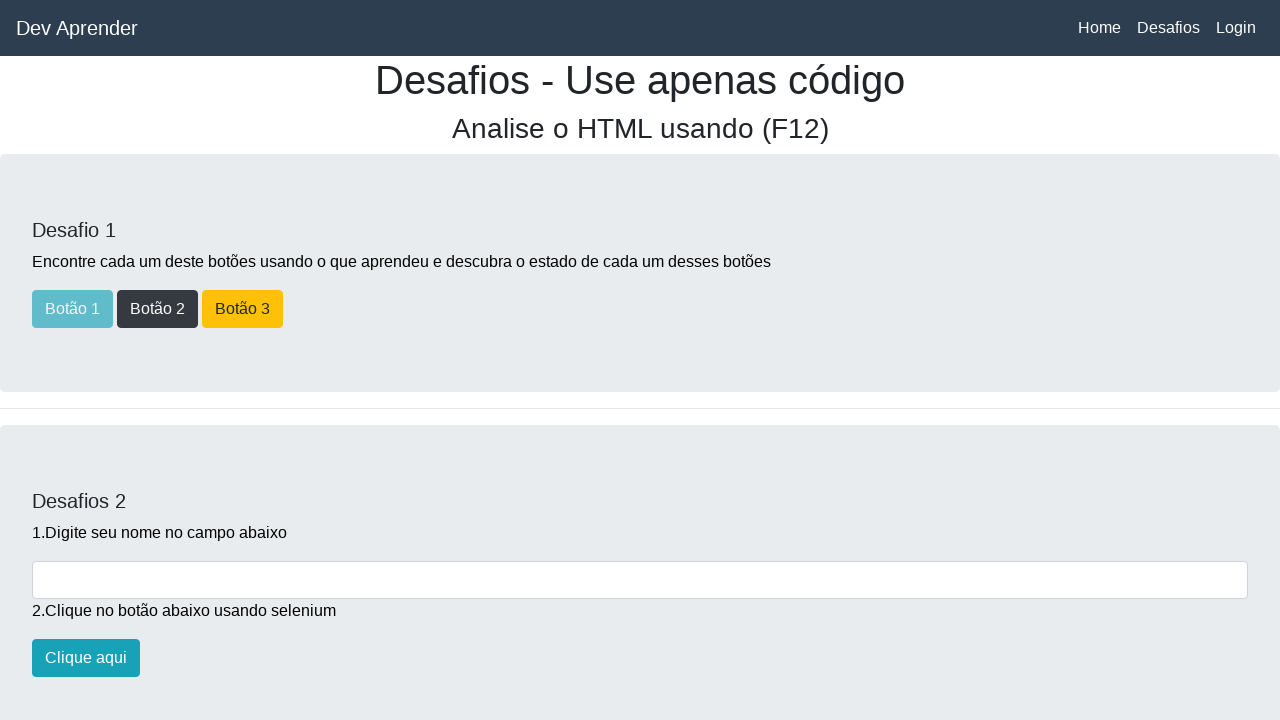

Scrolled down 500 pixels
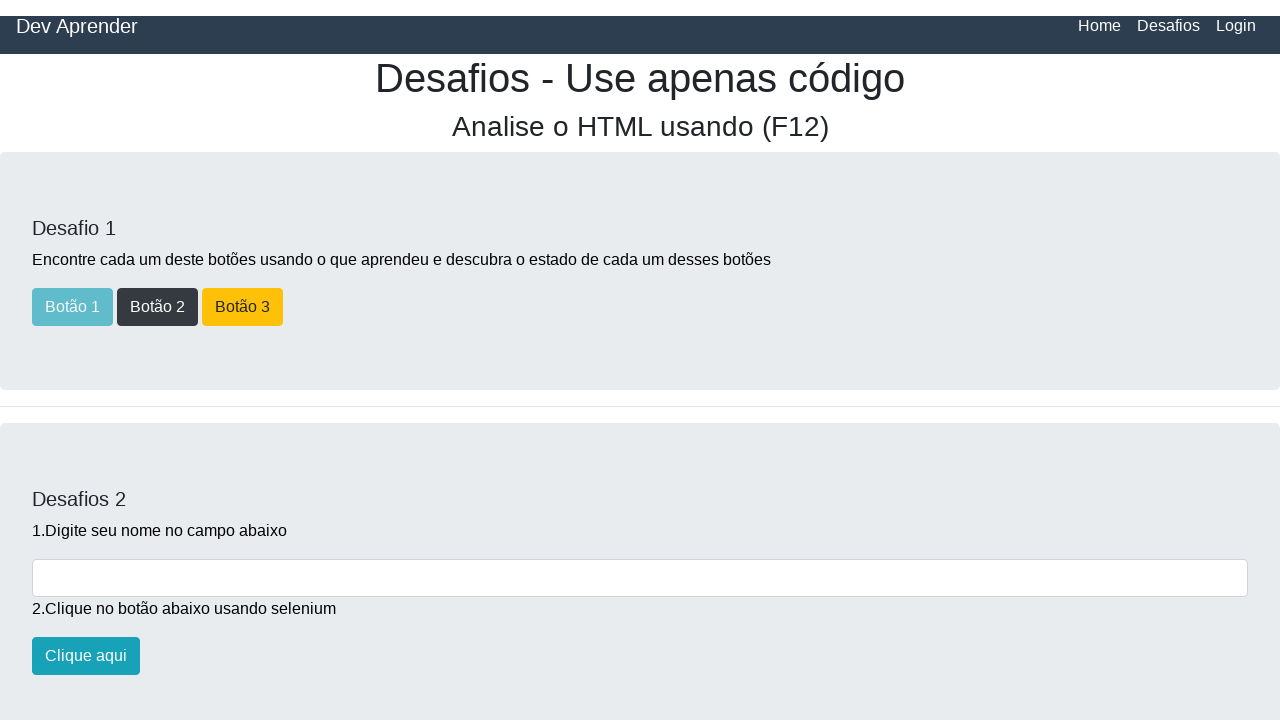

Typed full text into paragraph field with natural typing simulation on xpath=//*[@id="campoparagrafo"]
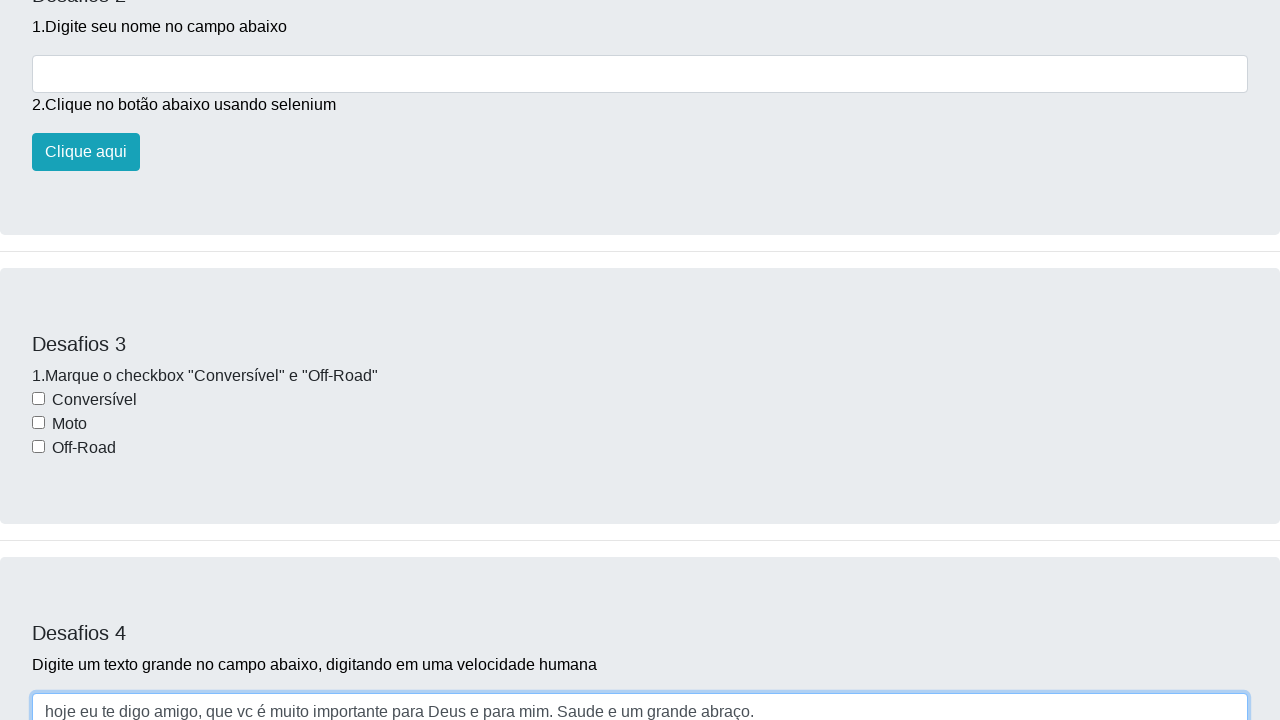

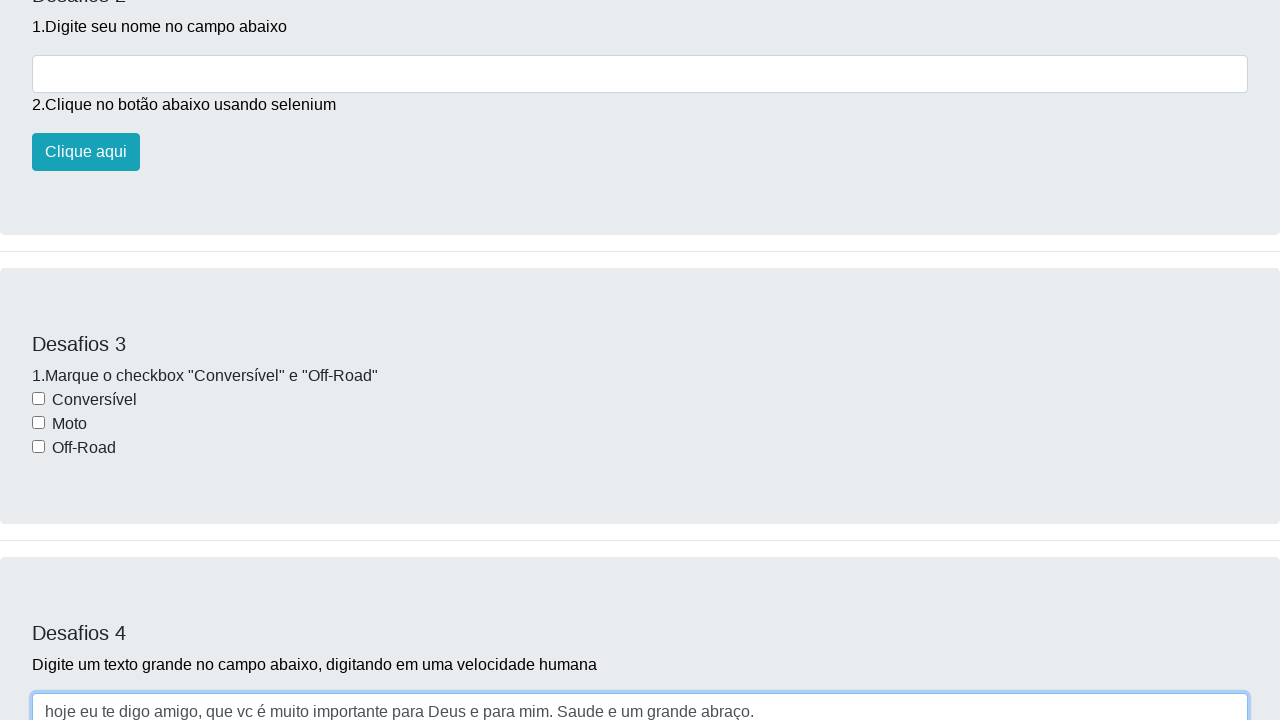